Tests explicit wait functionality by clicking buttons that trigger delayed UI changes including text changes, button enabling, and checkbox selection

Starting URL: https://syntaxprojects.com/synchronization-explicit-wait-homework.php

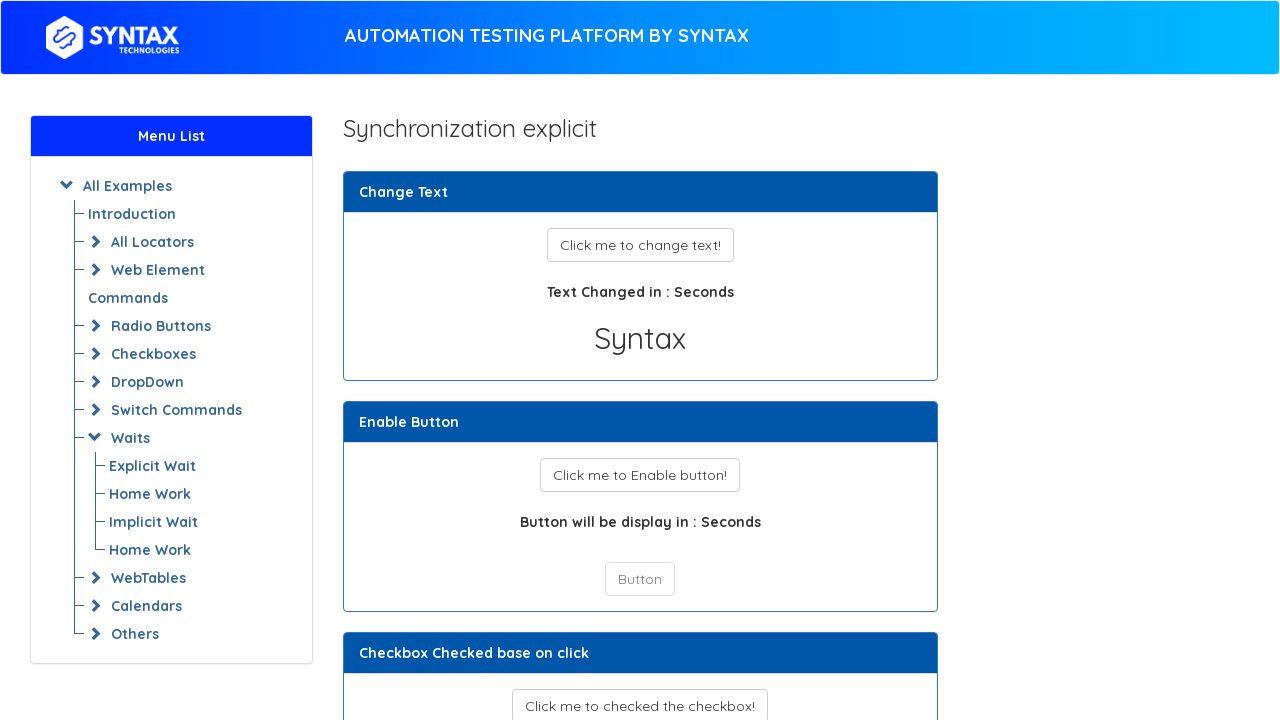

Clicked 'Click me to change text!' button at (640, 245) on button#changetext_button
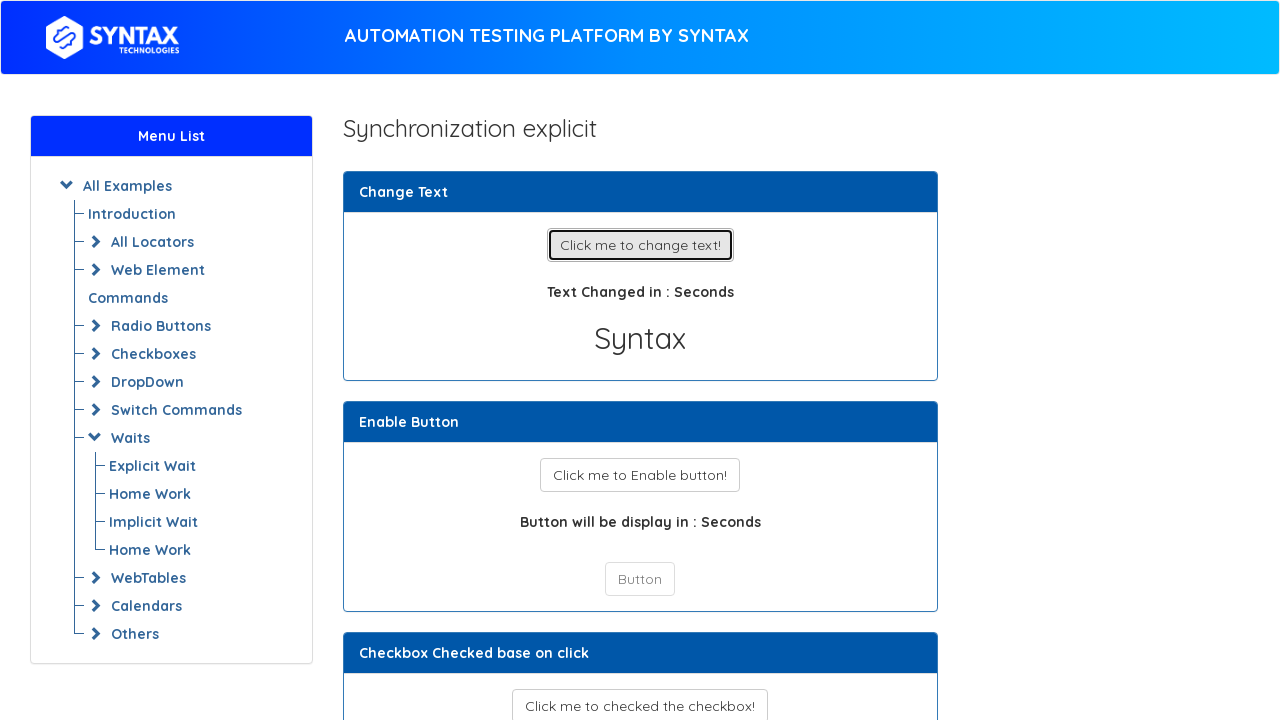

Heading text changed to 'Ssyntaxtechs'
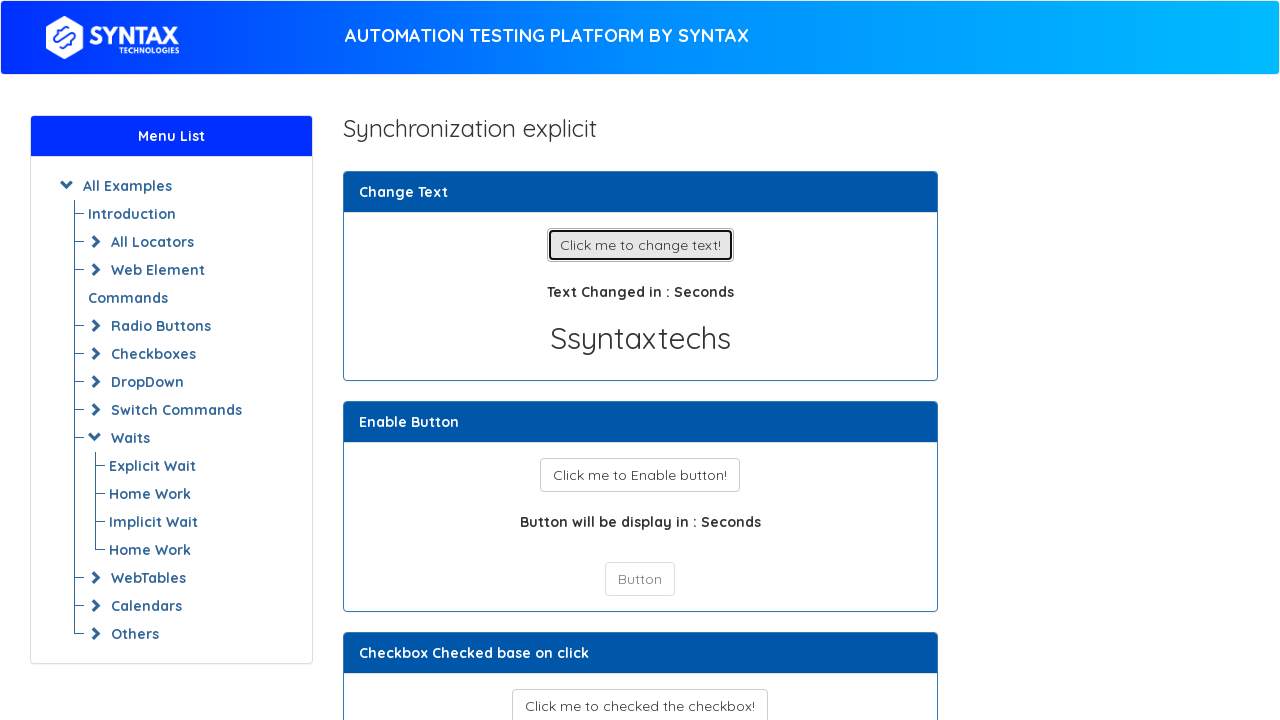

Clicked 'Click me to enable button' button at (640, 475) on button#enable_button
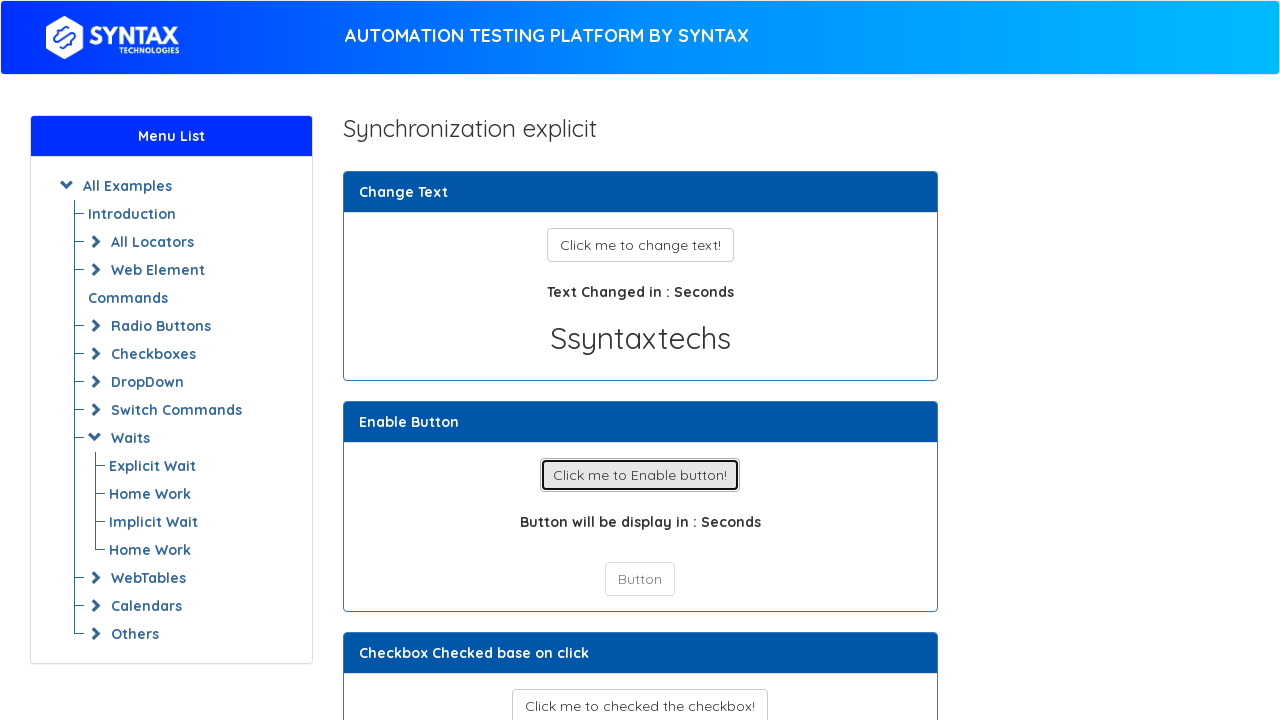

Button became enabled
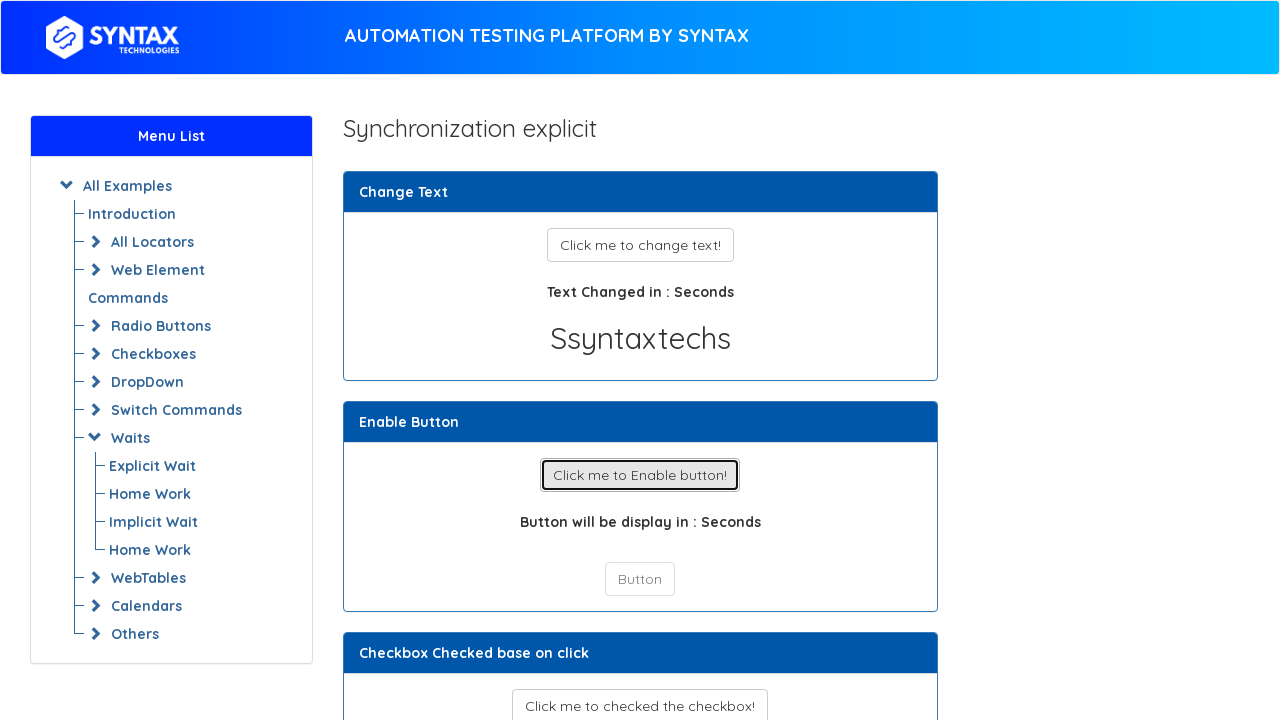

Clicked the now-enabled button at (640, 475) on button:has-text('Button')
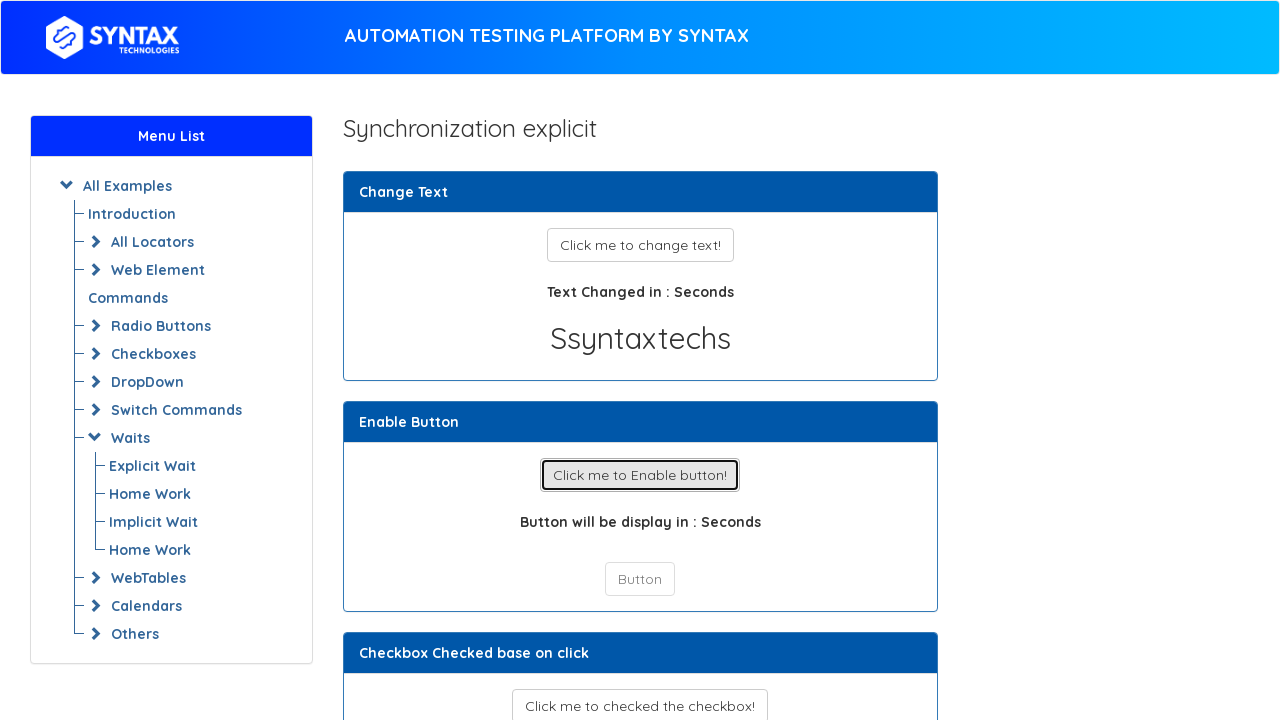

Clicked 'Click me to check the checkbox' button at (640, 703) on button#checkbox_button
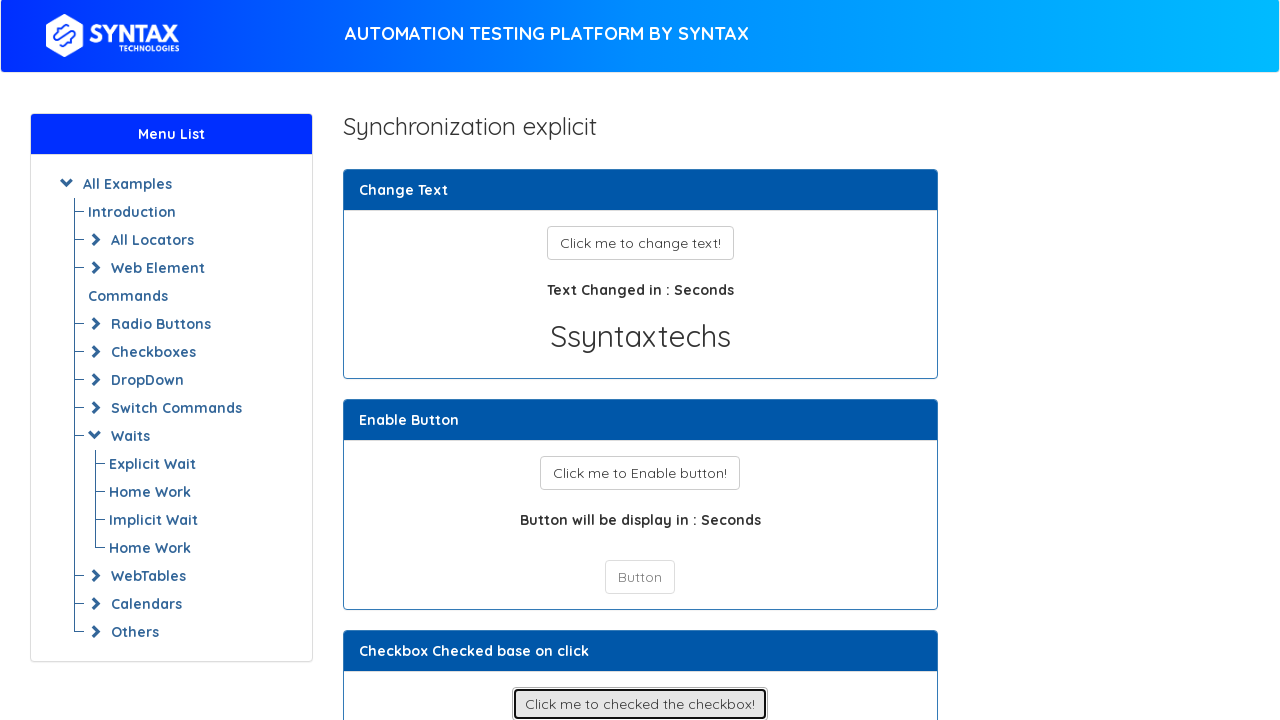

Checkbox became checked
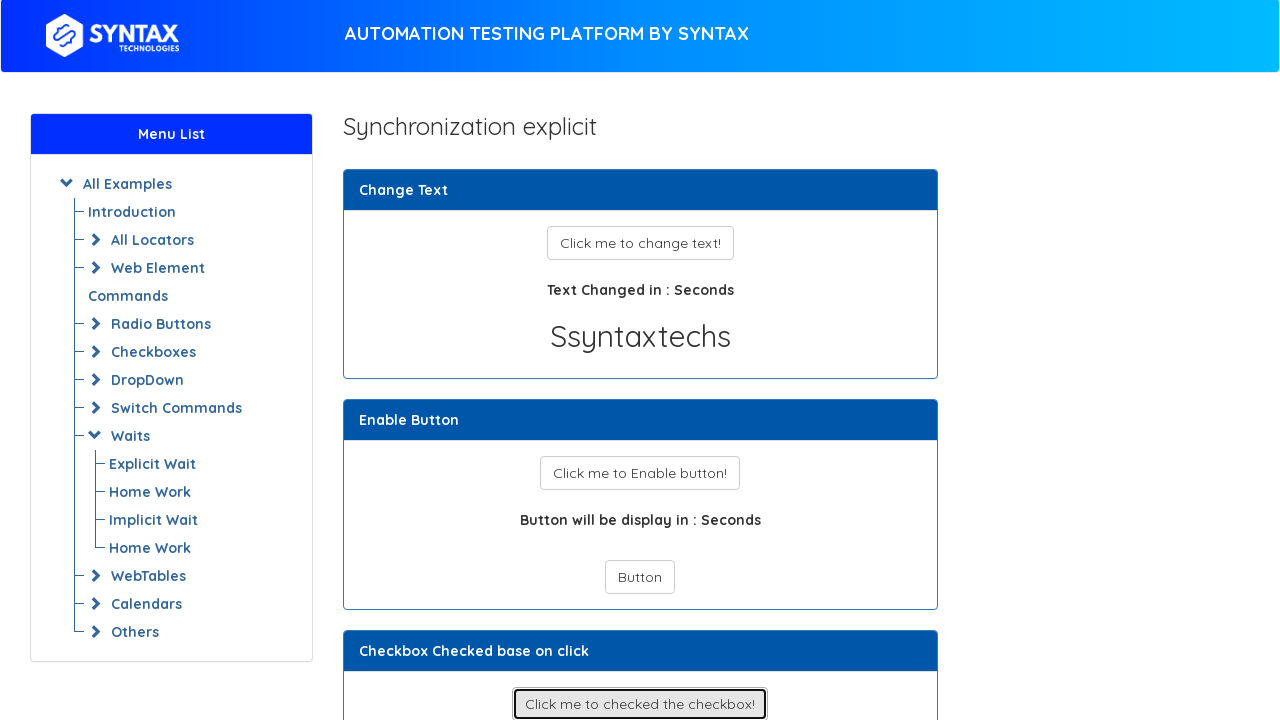

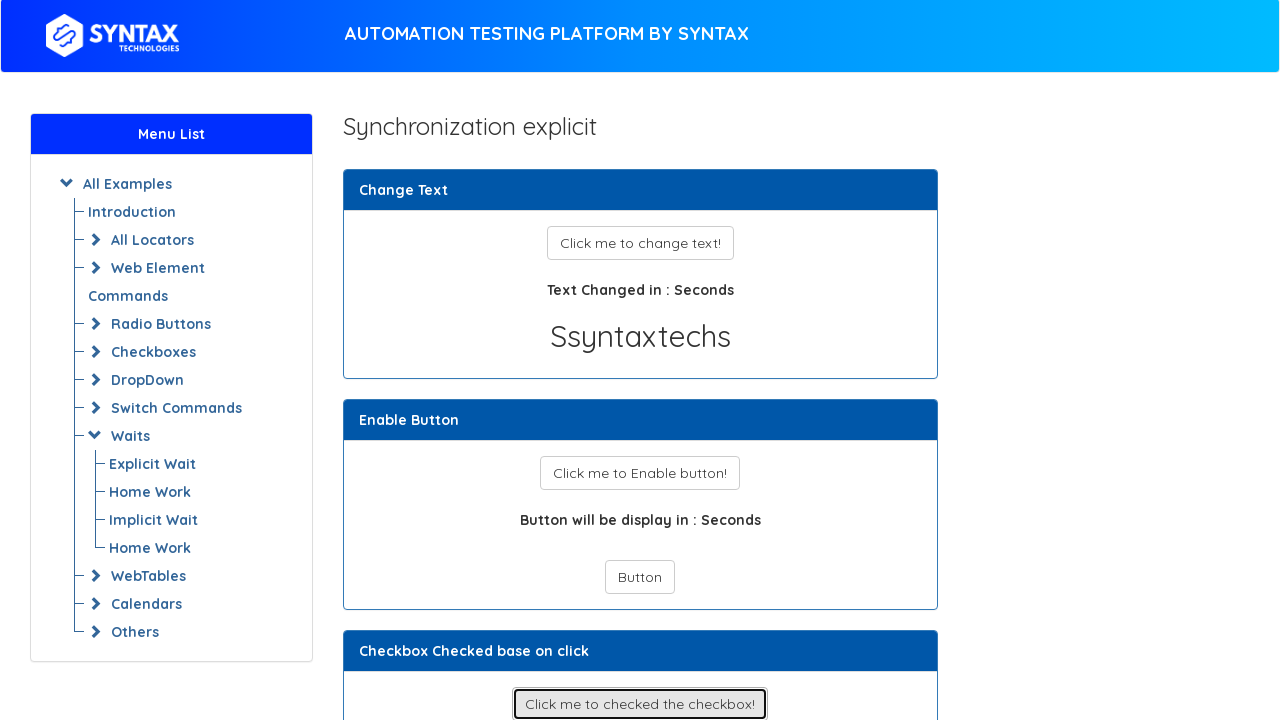